Tests a registration page by filling out a comprehensive form including text inputs, radio buttons, checkboxes, dropdowns, date picker, textarea, range slider, and toggle switch, then submits the form.

Starting URL: https://material.playwrightvn.com/

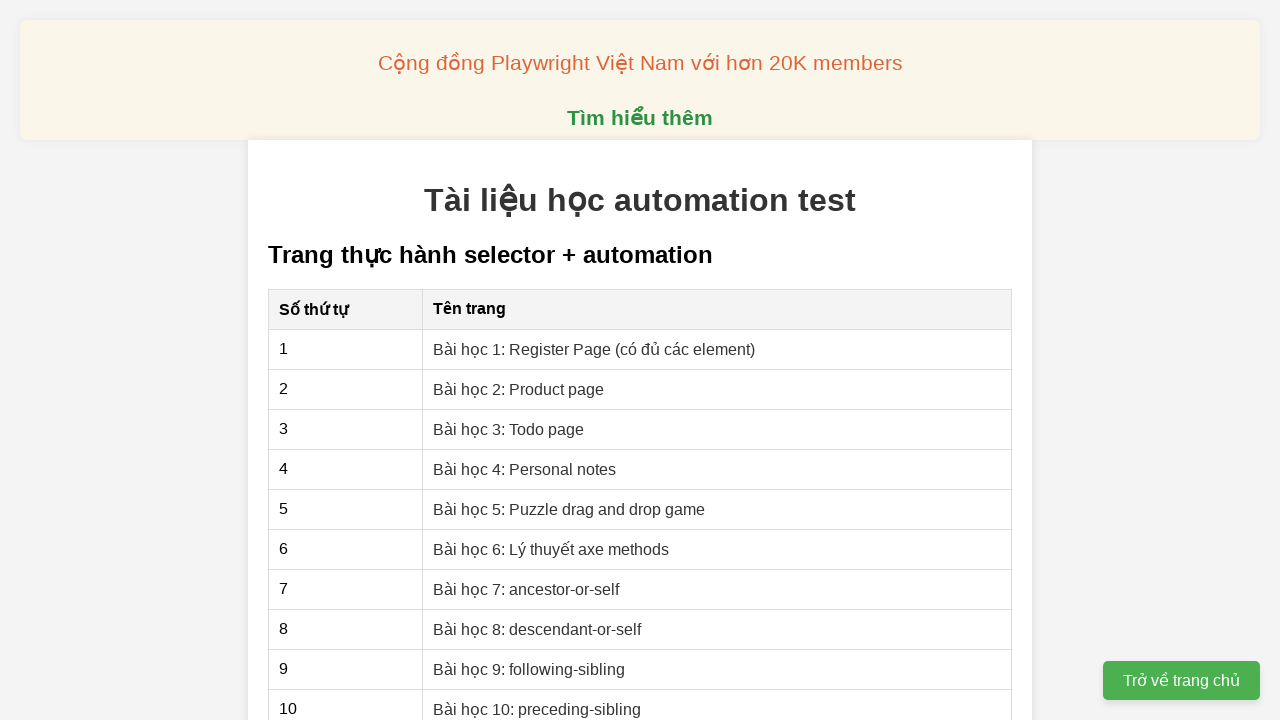

Clicked on 'Bài học 1: Register Page' link to navigate to registration page at (594, 349) on internal:role=link[name="Bài học 1: Register Page"i]
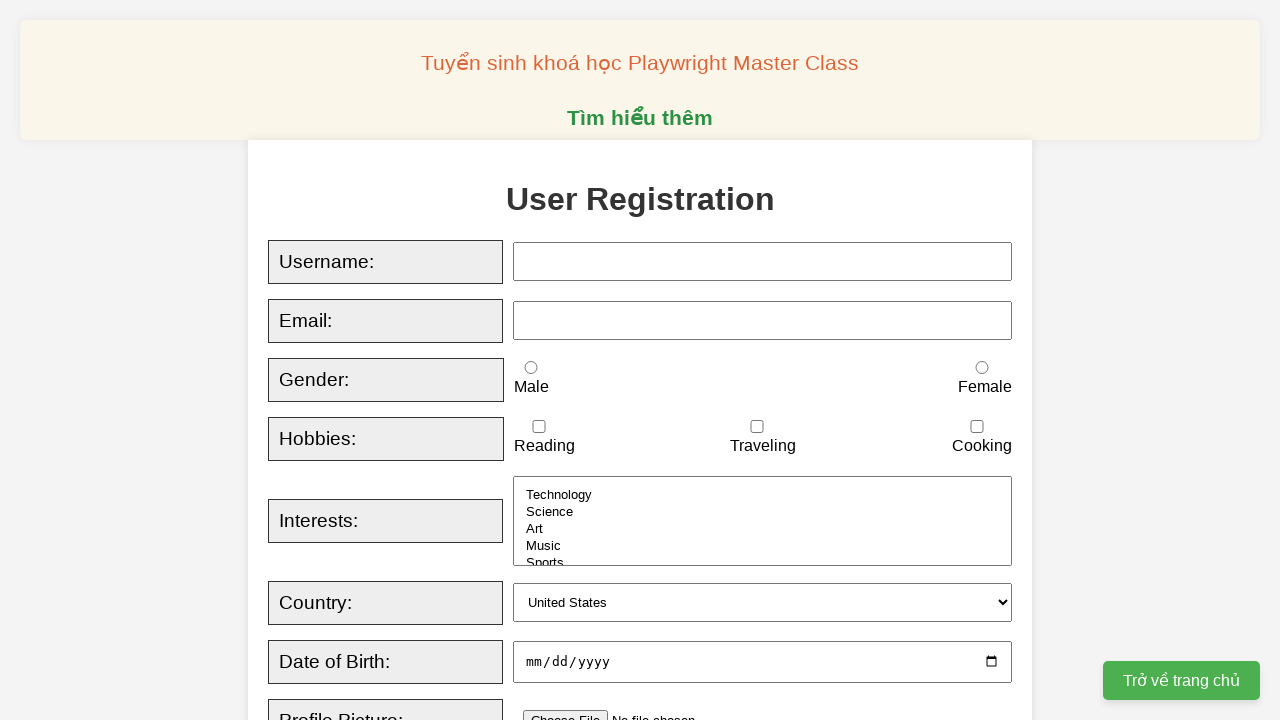

Filled username field with 'Duyên' on xpath=//input[@id="username"]
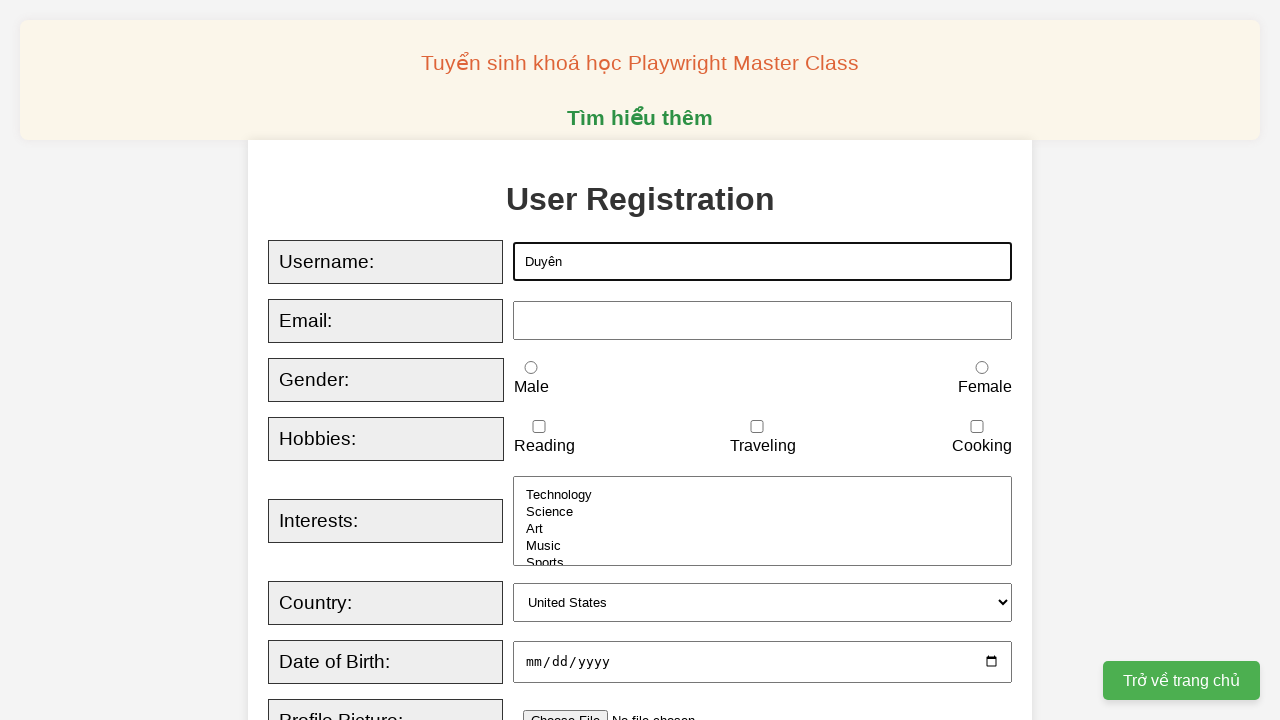

Filled email field with 'duyennt1224@gmail.com' on xpath=//input[@id="email"]
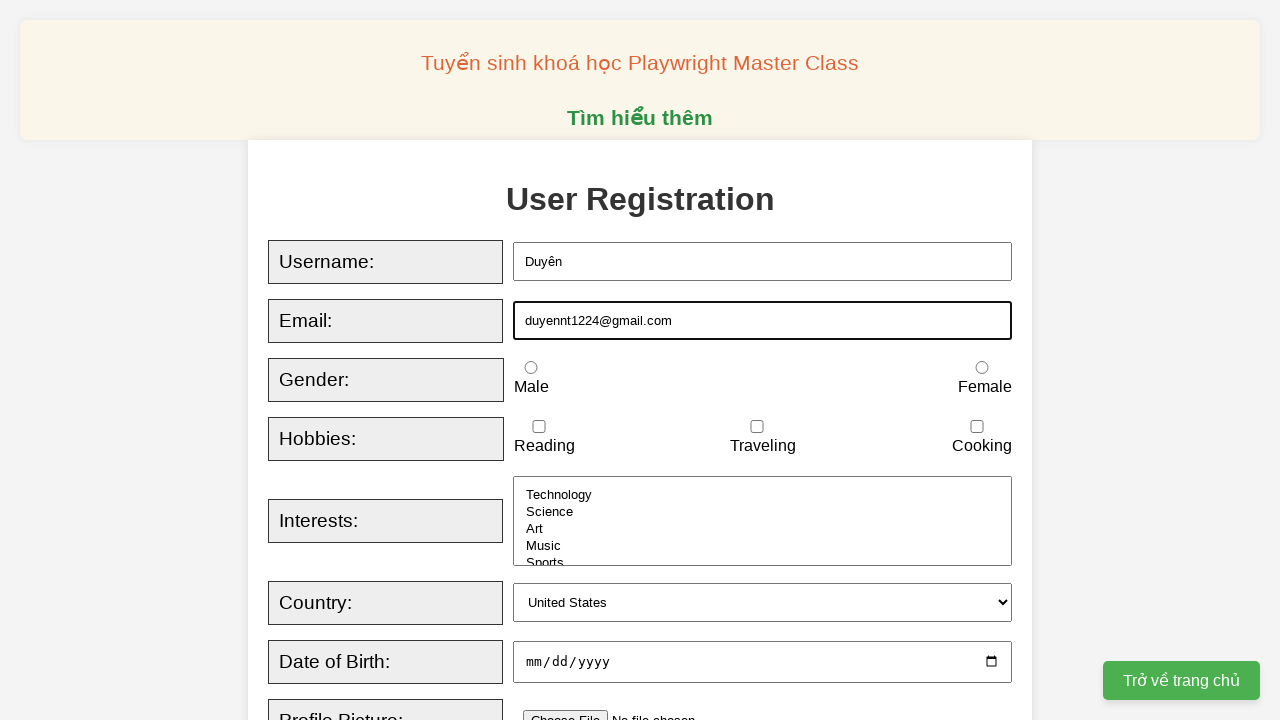

Selected 'Female' radio button at (982, 368) on xpath=//input[@id="female"]
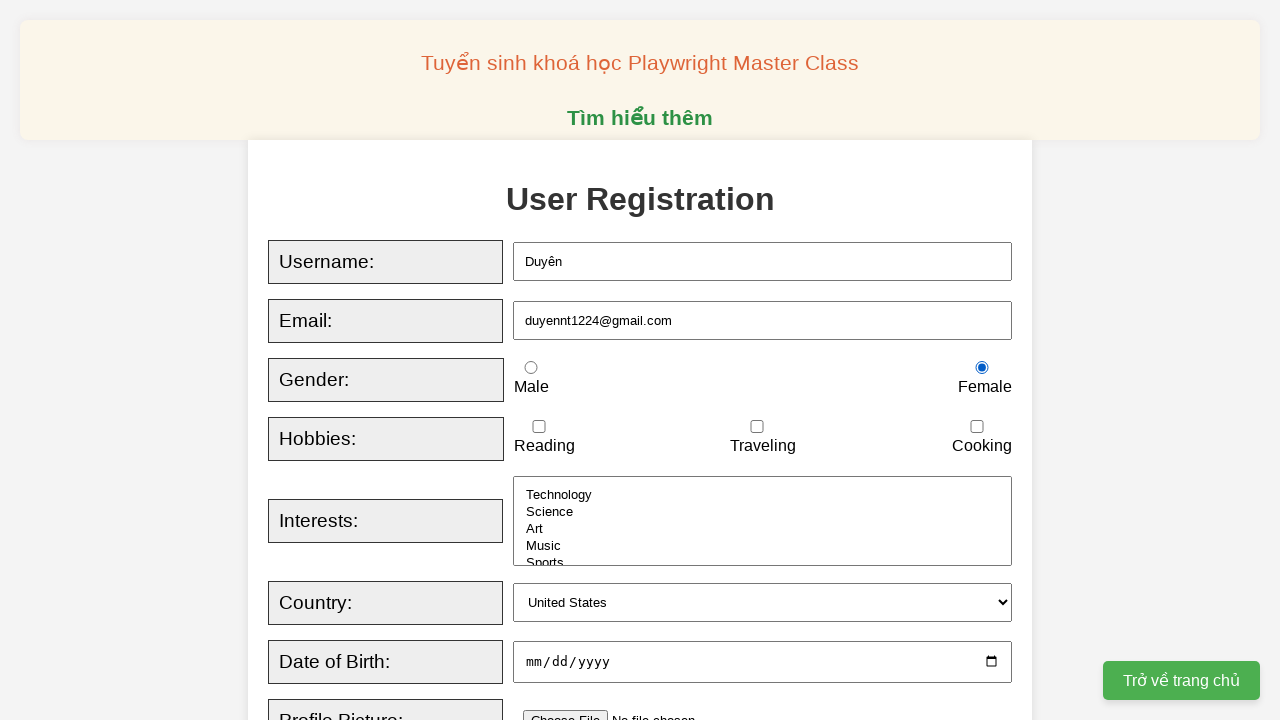

Checked 'Reading' hobby checkbox at (539, 427) on xpath=//input[@id="reading"]
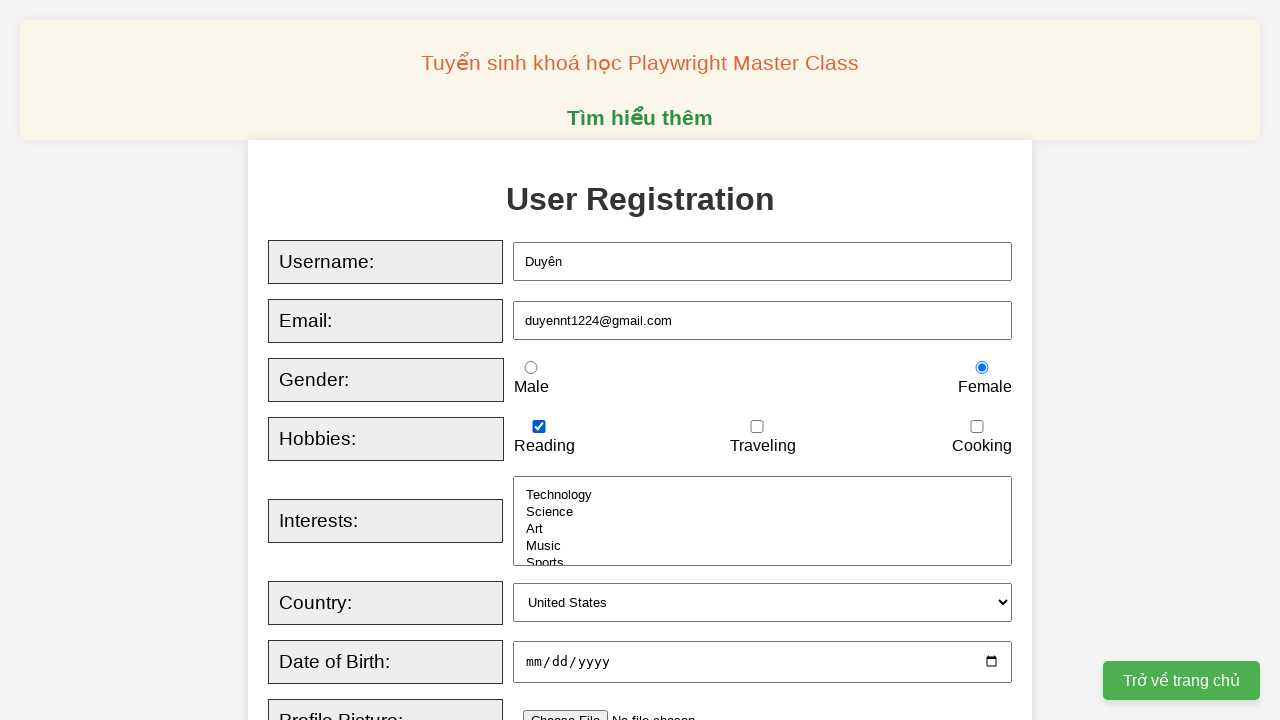

Checked 'Traveling' hobby checkbox at (757, 427) on xpath=//input[@id="traveling"]
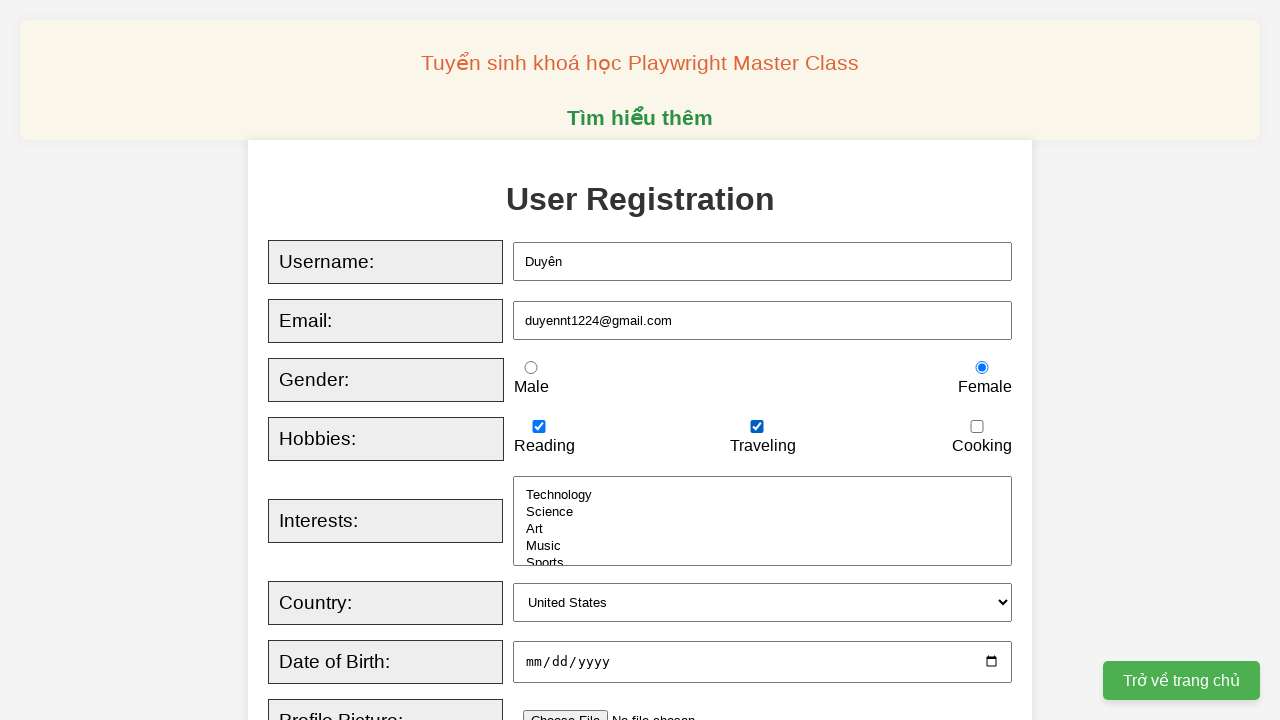

Checked 'Cooking' hobby checkbox at (977, 427) on xpath=//input[@id="cooking"]
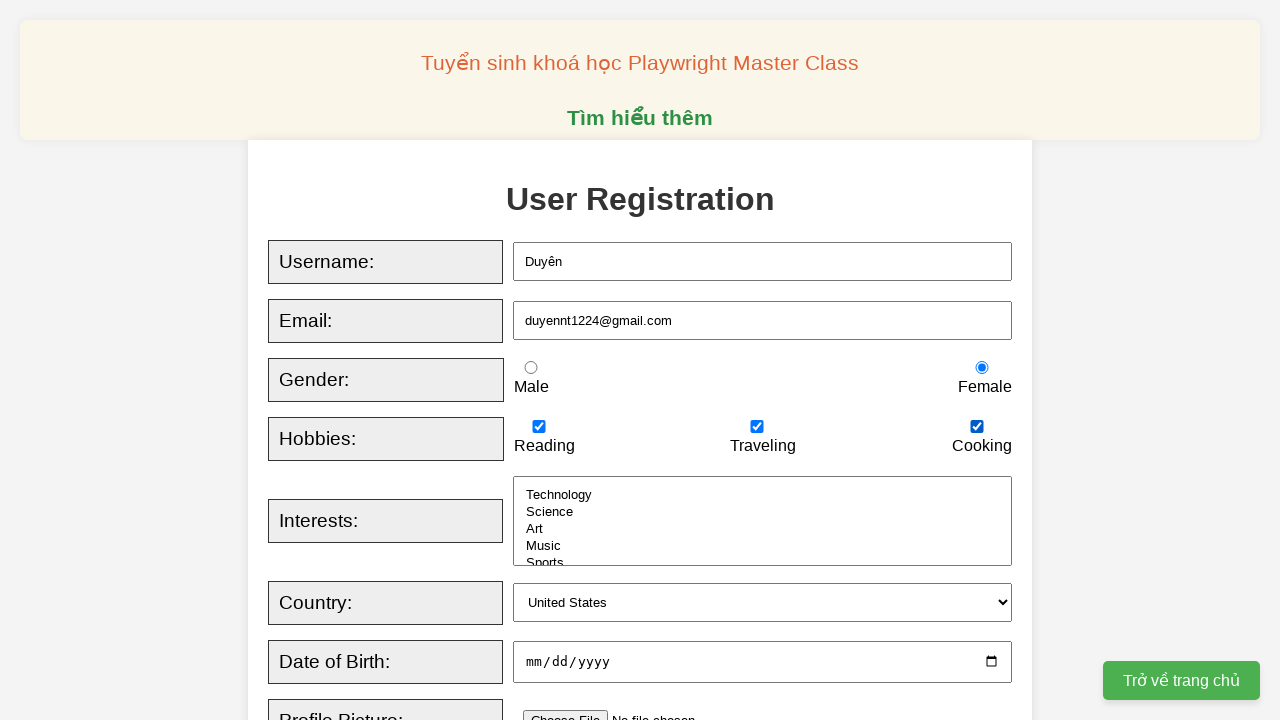

Selected 'Music' from interests dropdown on //select[@id="interests"]
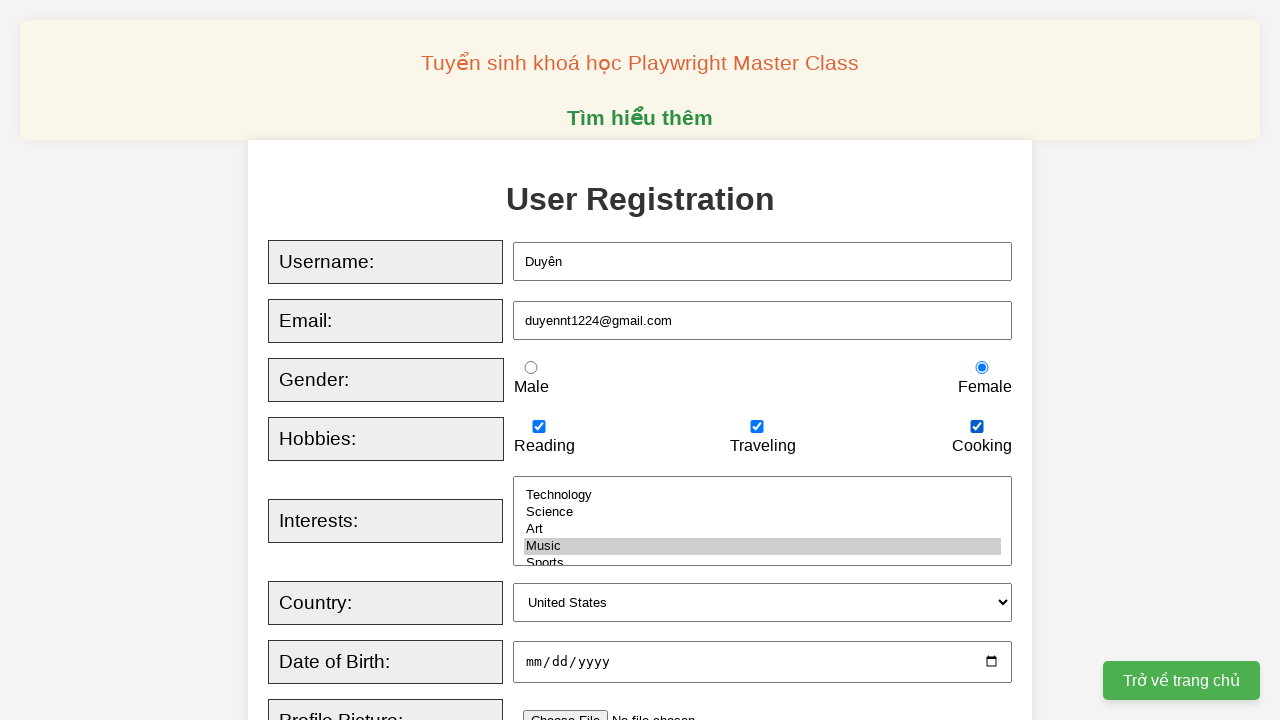

Selected 'USA' from country dropdown on //select[@id="country"]
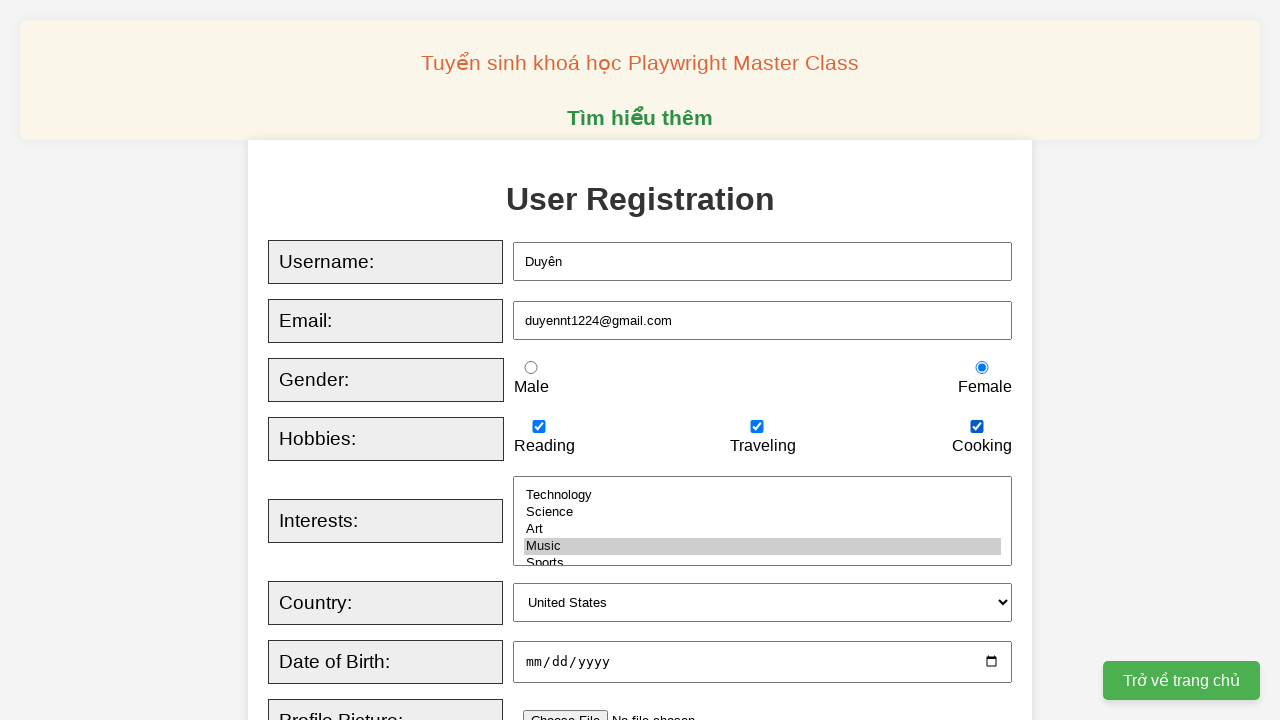

Filled date of birth with '1995-09-19' on xpath=//input[@id="dob"]
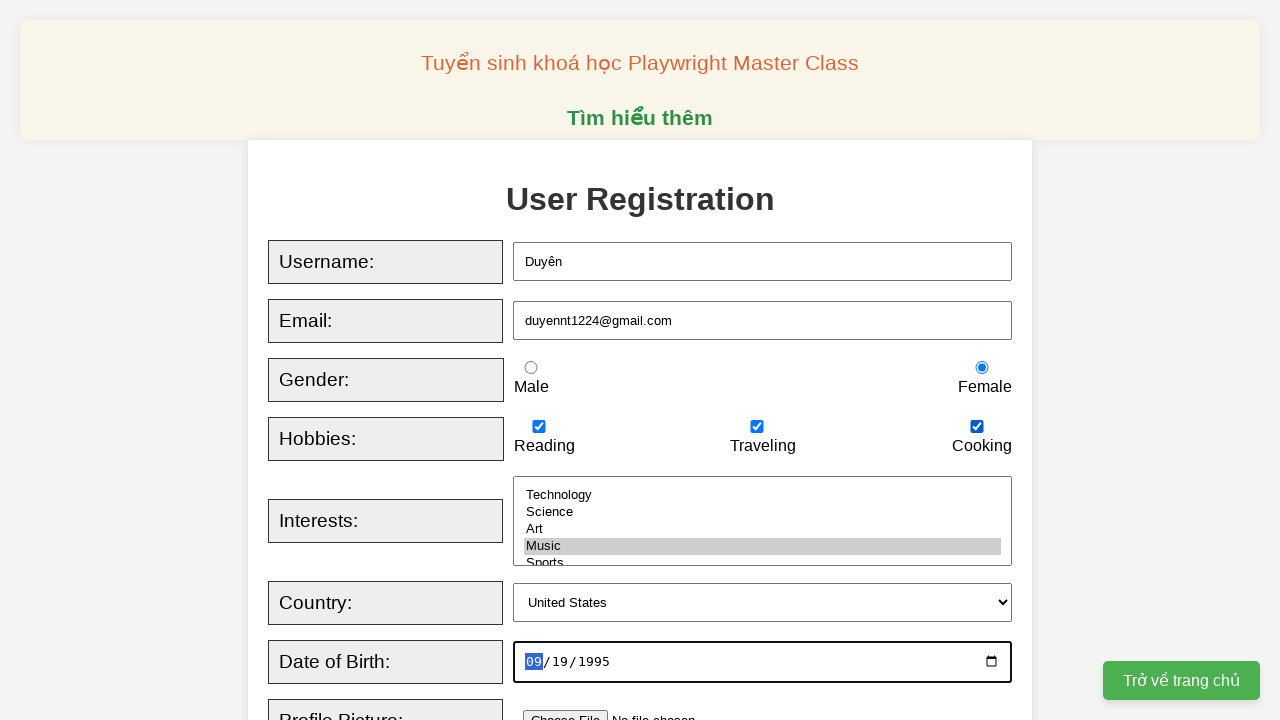

Filled bio textarea with 'Duyên test' on xpath=//textarea[@id="bio"]
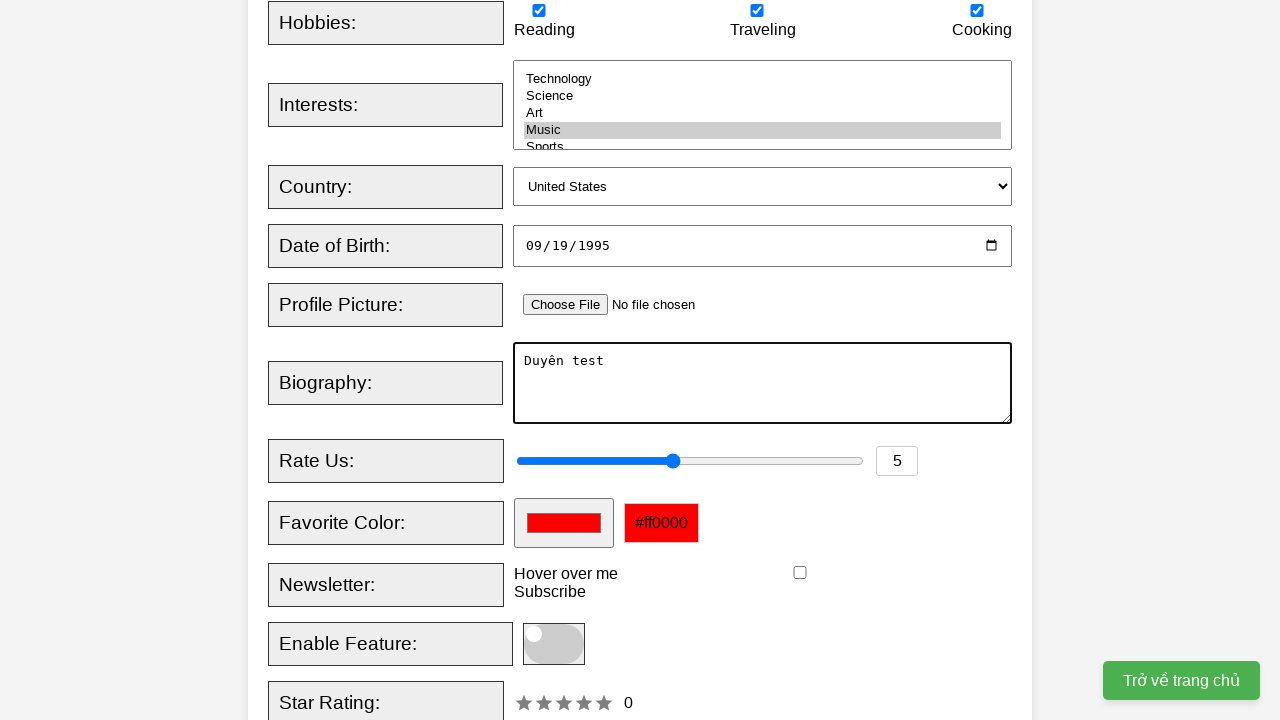

Set rating slider to value '10' on xpath=//input[@id="rating"]
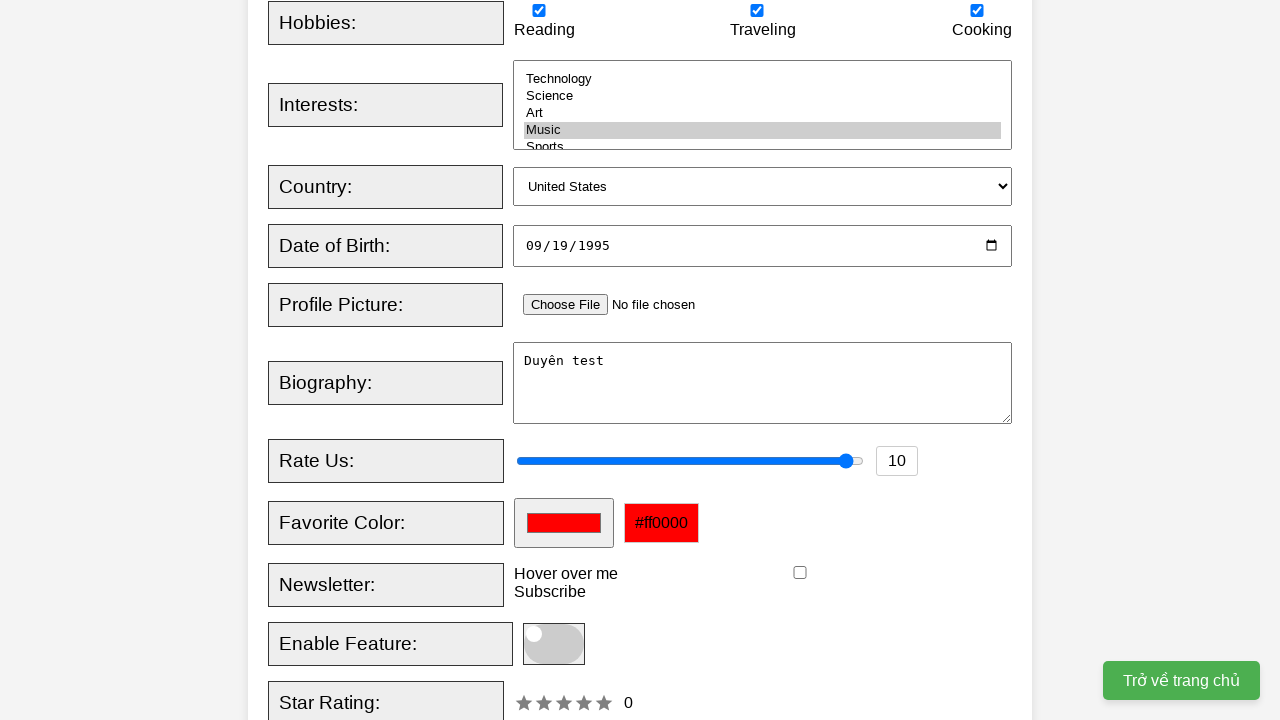

Hovered over tooltip element at (566, 574) on xpath=//div[@class="tooltip"]
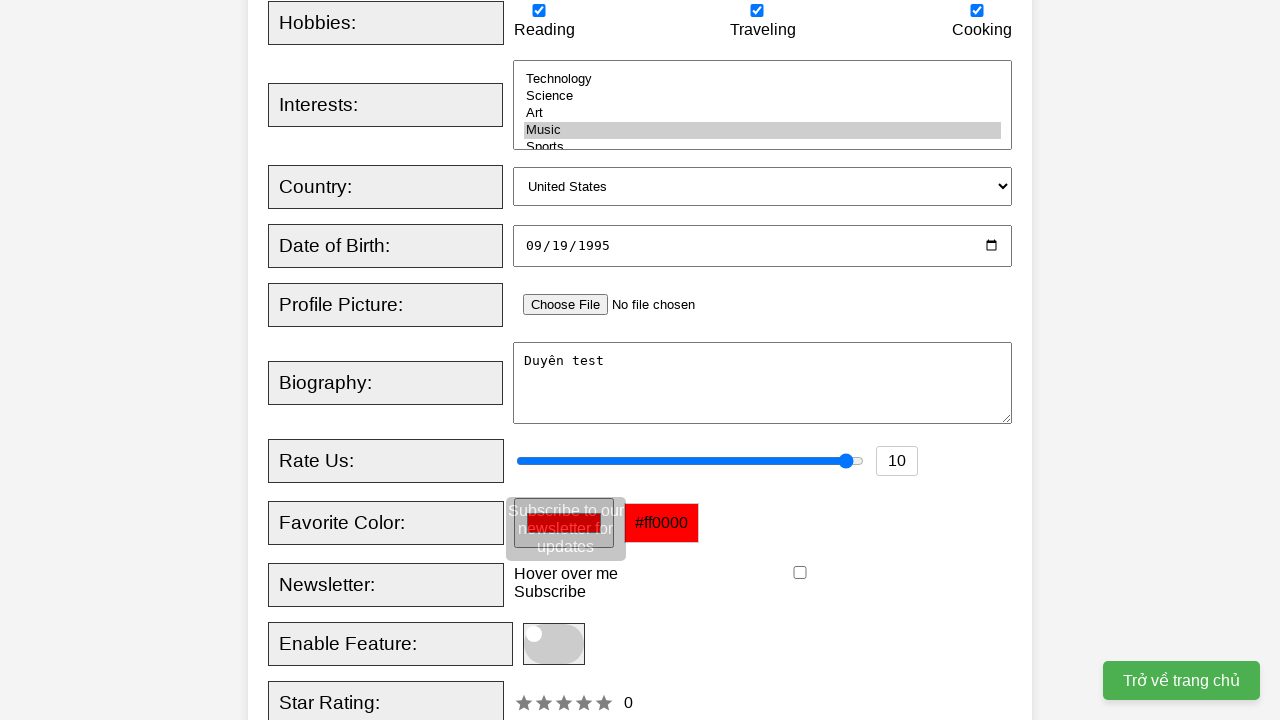

Checked newsletter subscription checkbox at (800, 573) on xpath=//input[@id="newsletter"]
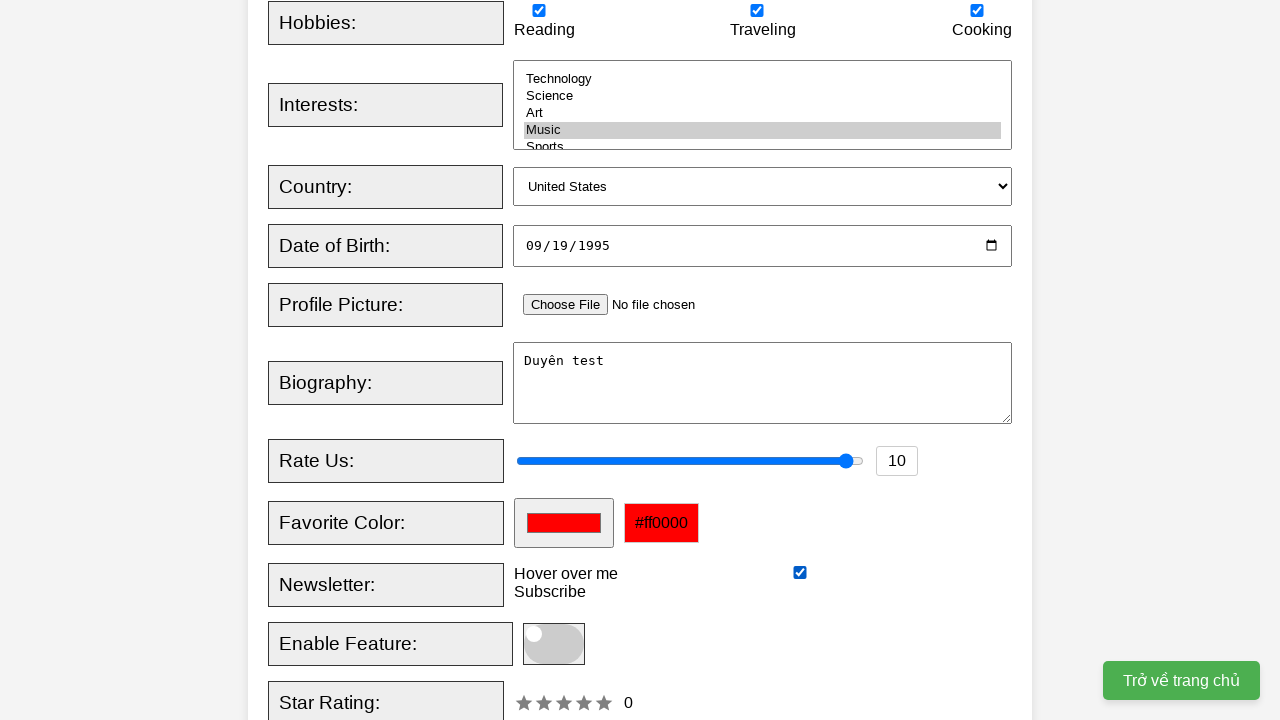

Clicked toggle switch at (554, 644) on xpath=//span[@class="slider round"]
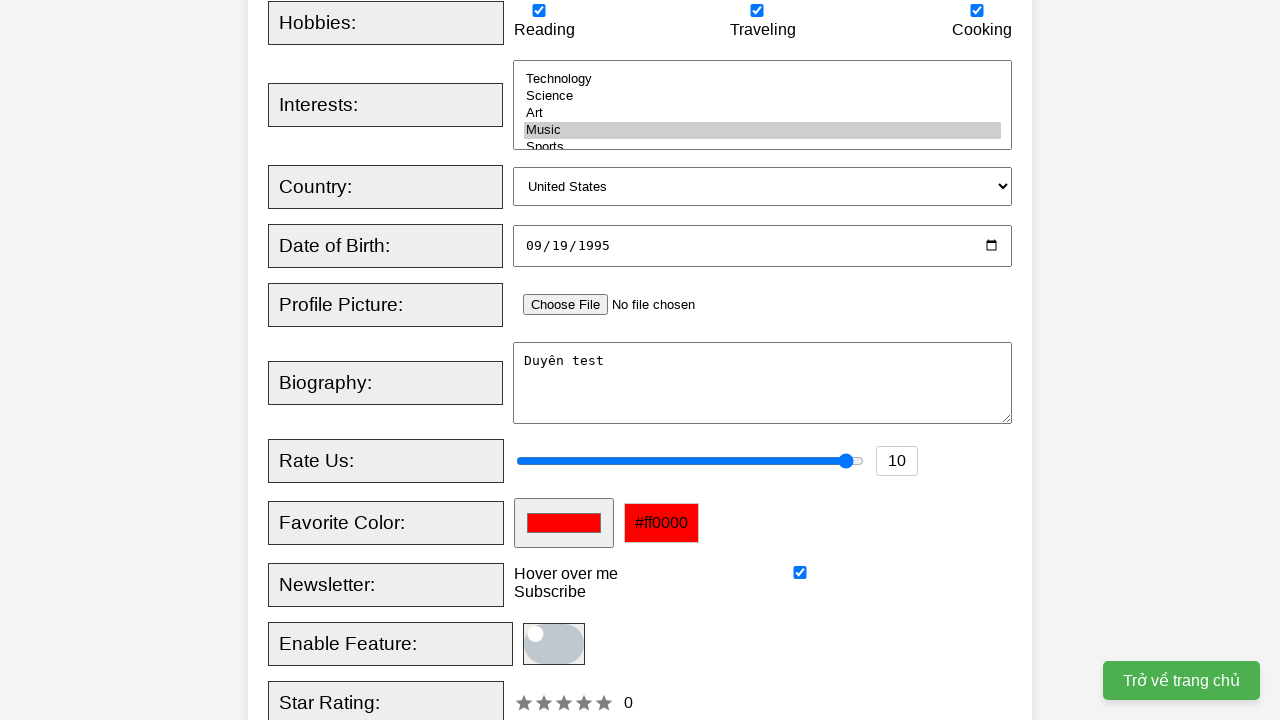

Clicked Register button to submit the form at (528, 360) on xpath=//button[@type="submit"]
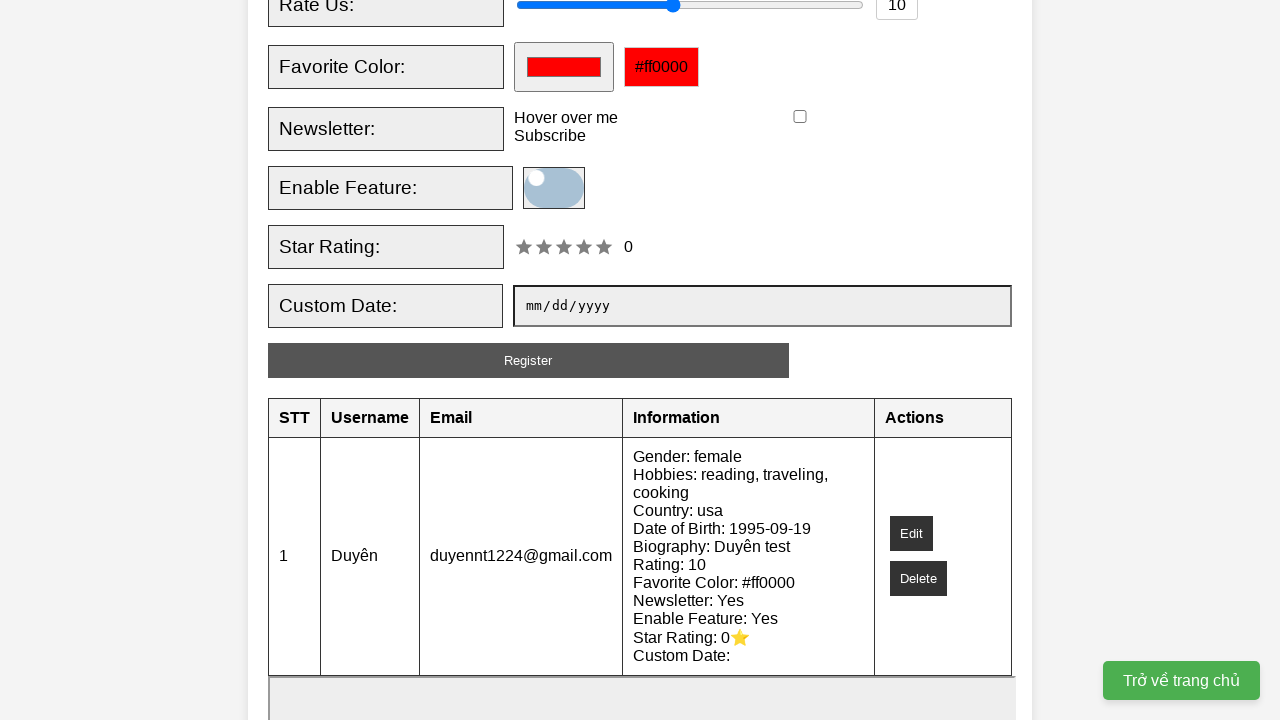

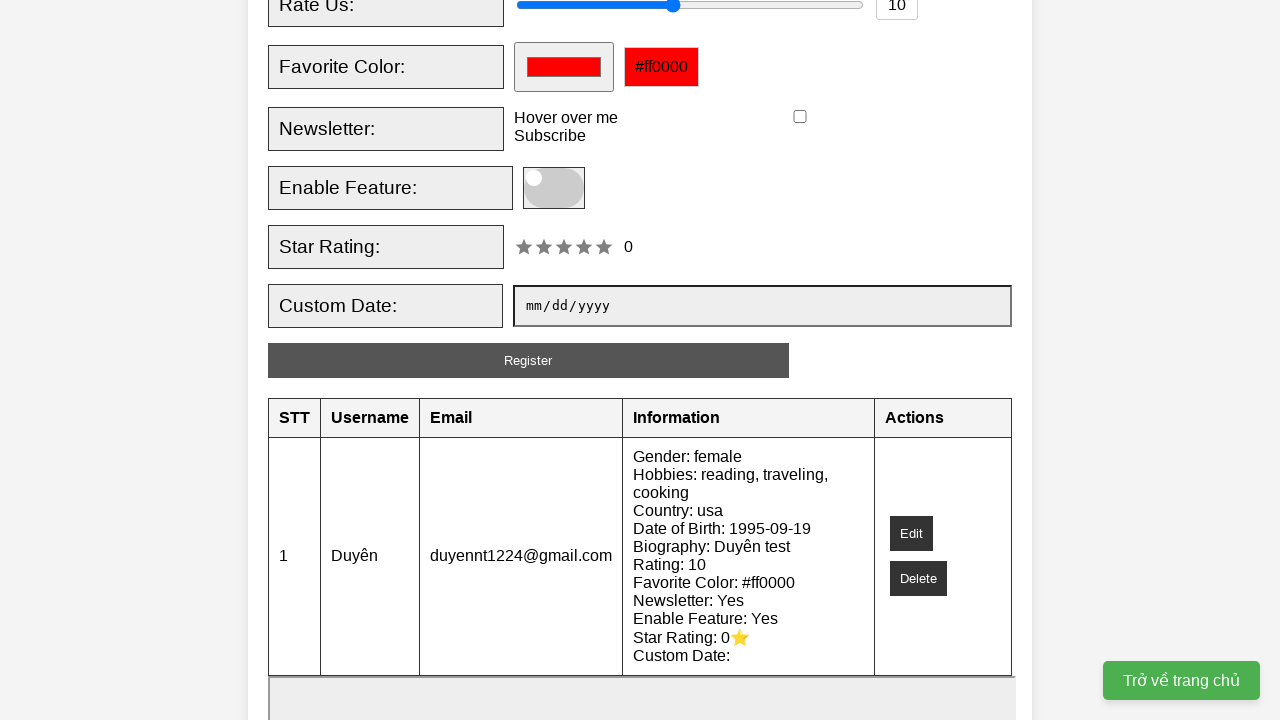